Tests double-click functionality on W3Schools demo page by switching to an iframe and performing a double-click action on an element

Starting URL: https://www.w3schools.com/tags/tryit.asp?filename=tryhtml5_ev_ondblclick

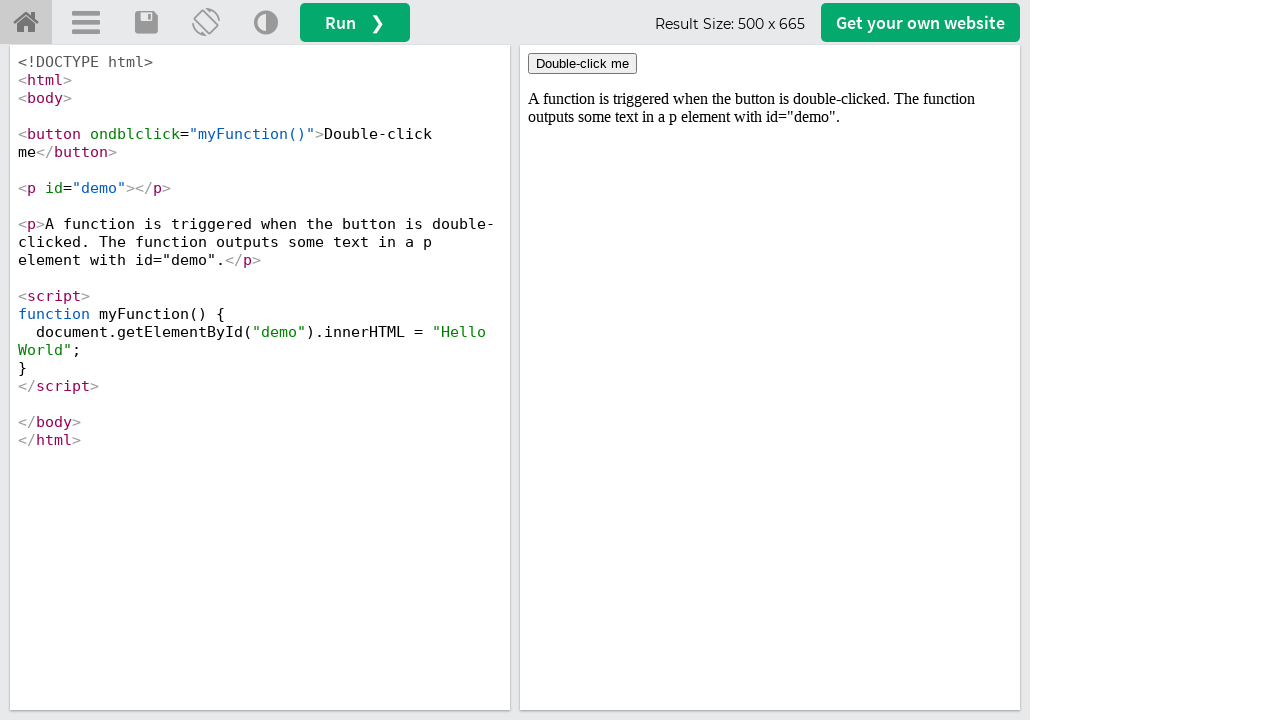

Located iframe#iframeResult containing the demo
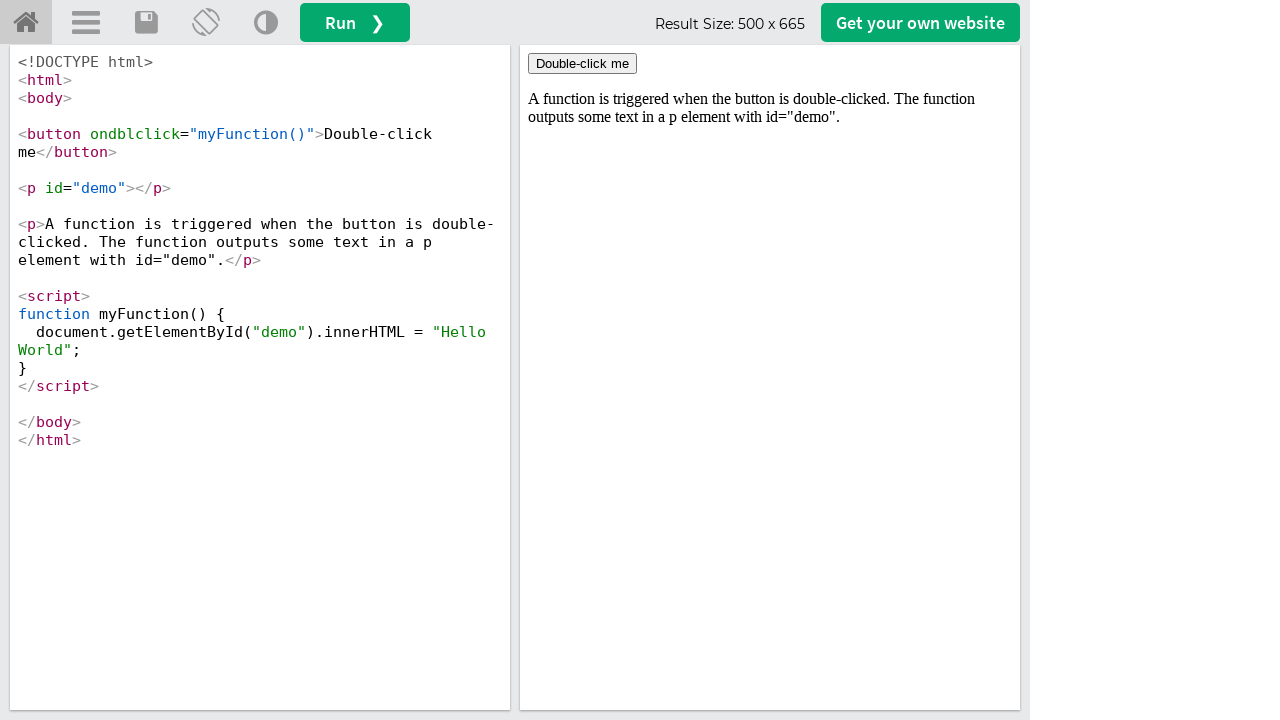

Element 'Double-click me' became visible
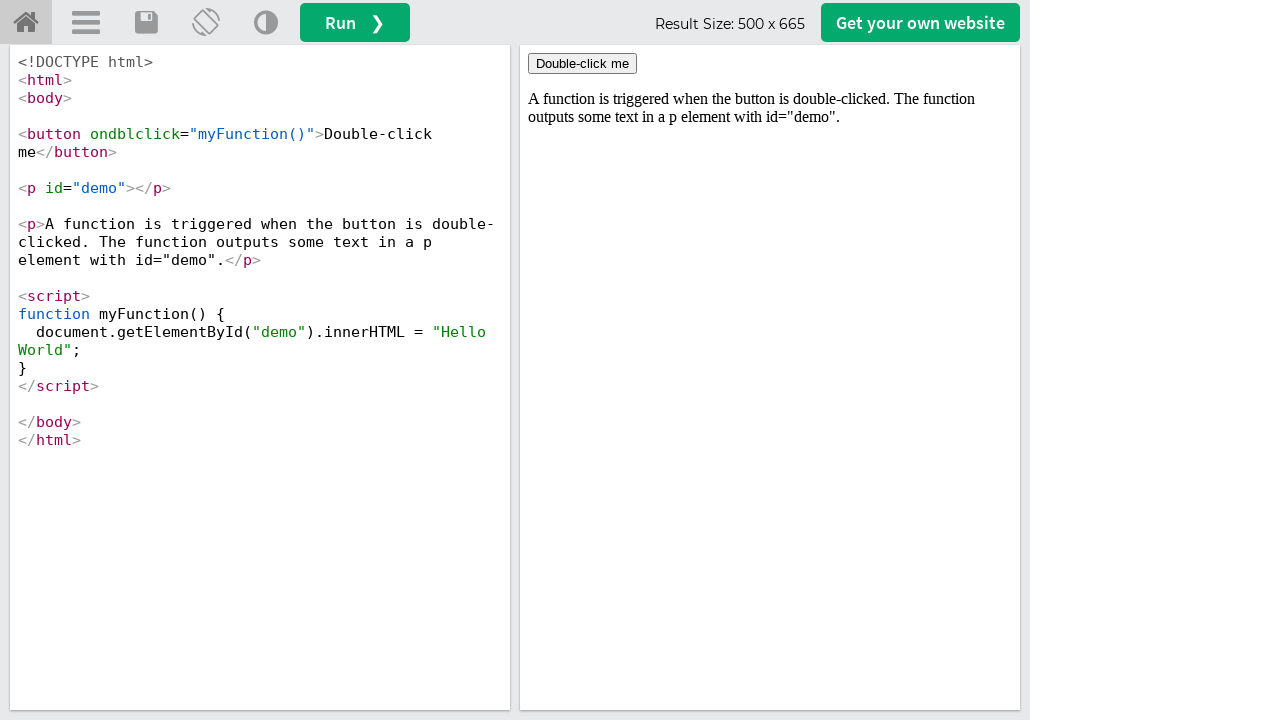

Double-clicked on 'Double-click me' element at (582, 64) on iframe#iframeResult >> internal:control=enter-frame >> text='Double-click me'
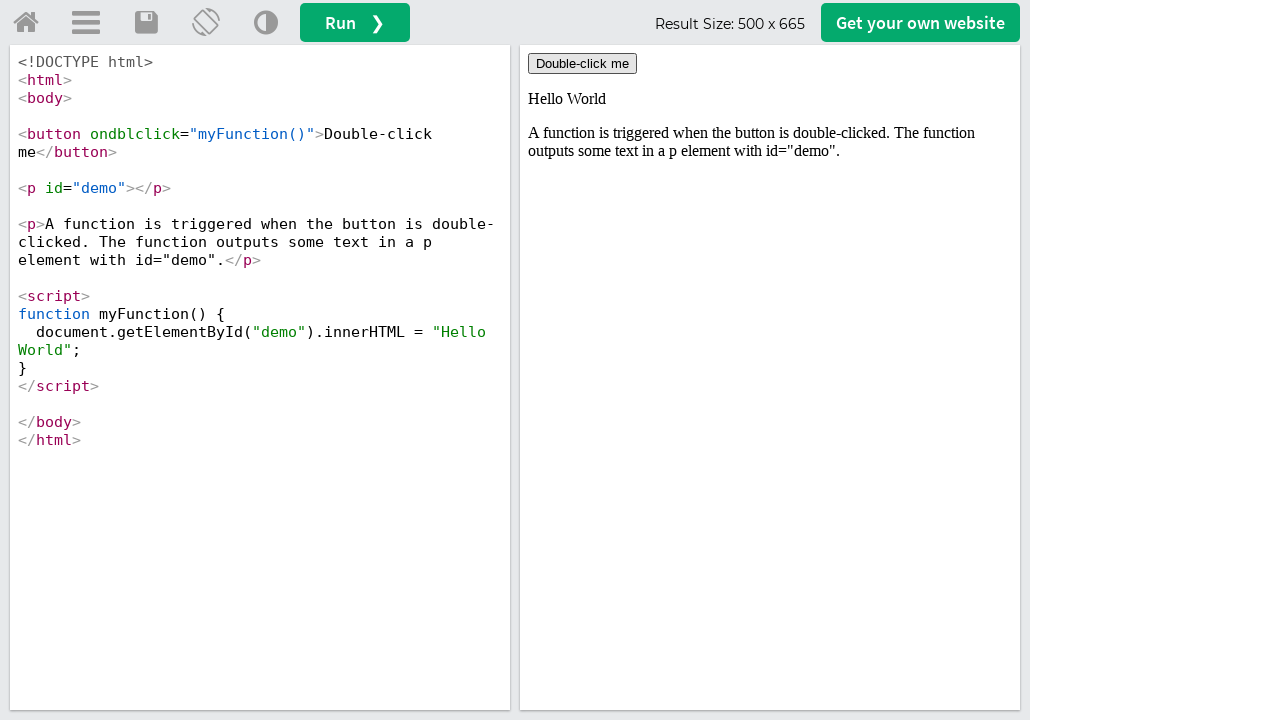

Waited 1000ms to observe double-click result
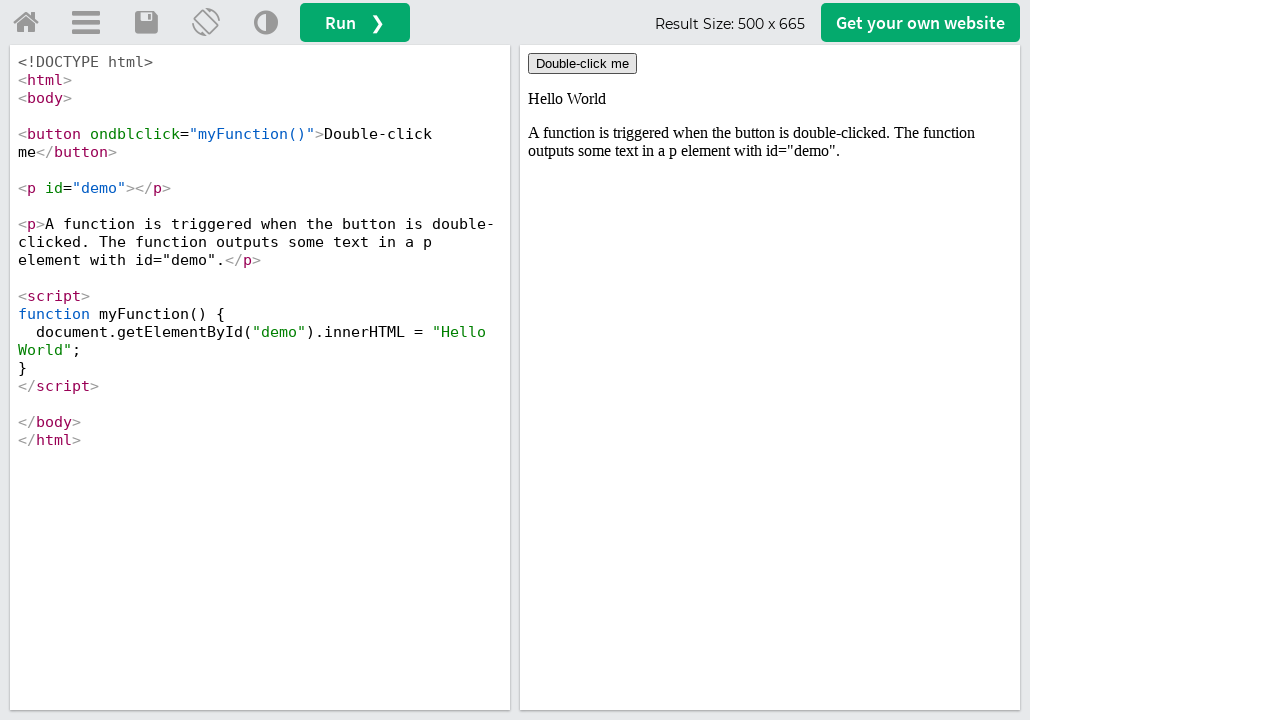

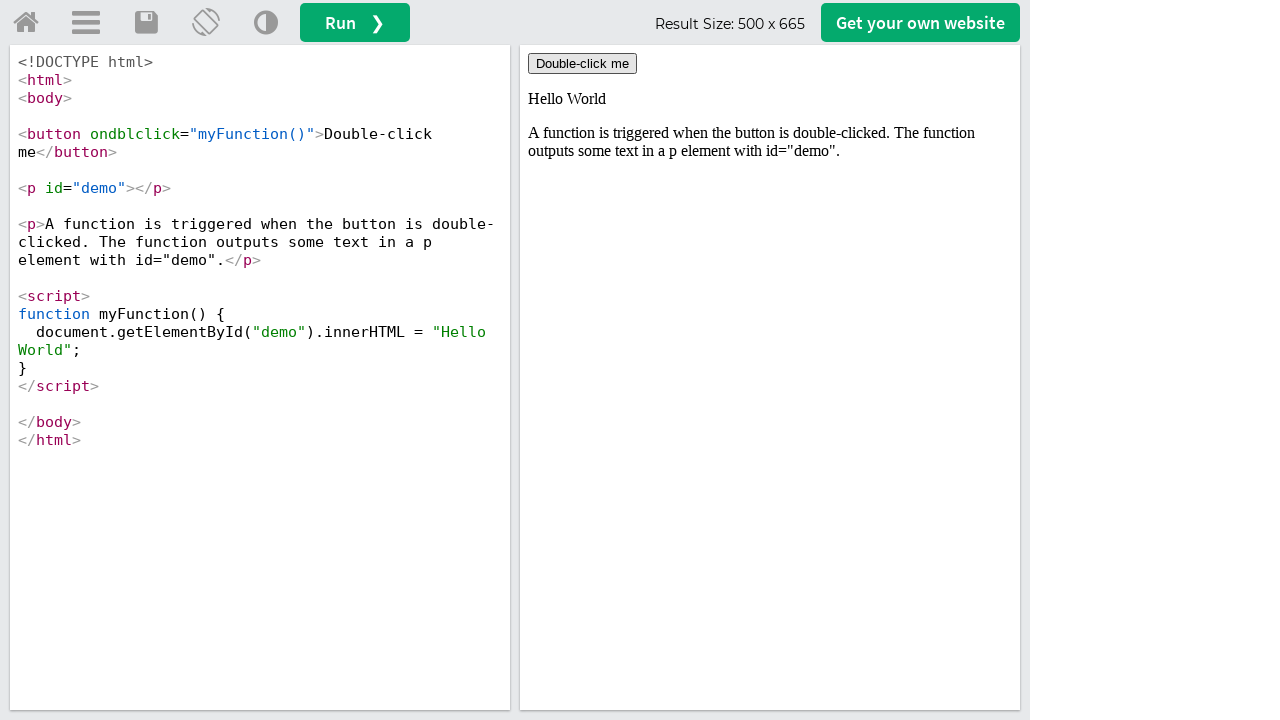